Tests marking individual items as complete by checking their checkboxes

Starting URL: https://demo.playwright.dev/todomvc

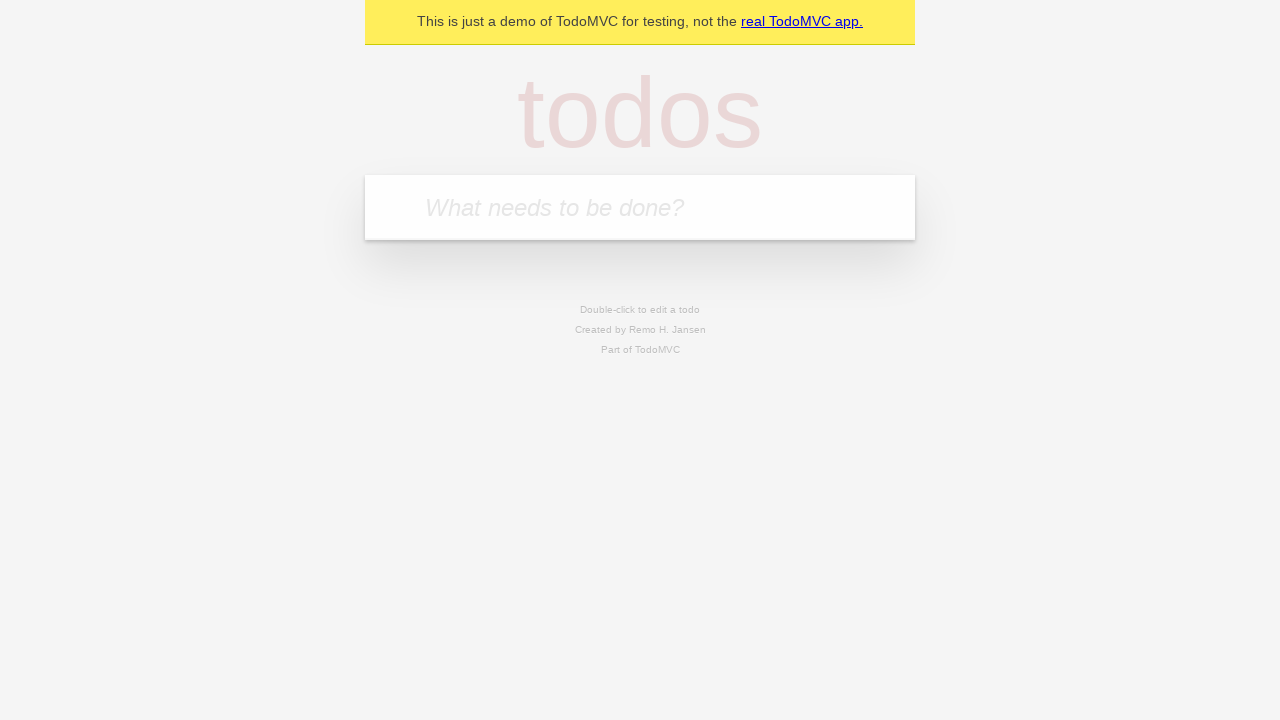

Filled todo input field with 'buy some cheese' on internal:attr=[placeholder="What needs to be done?"i]
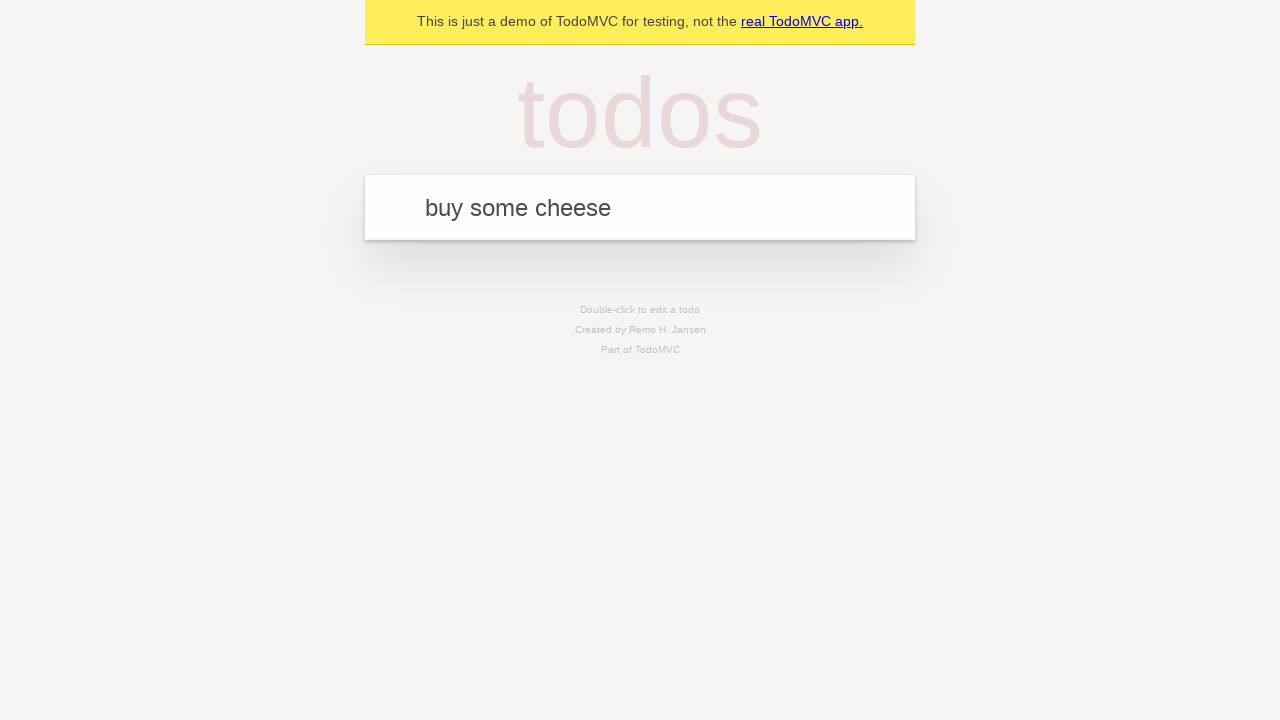

Pressed Enter to create todo item 'buy some cheese' on internal:attr=[placeholder="What needs to be done?"i]
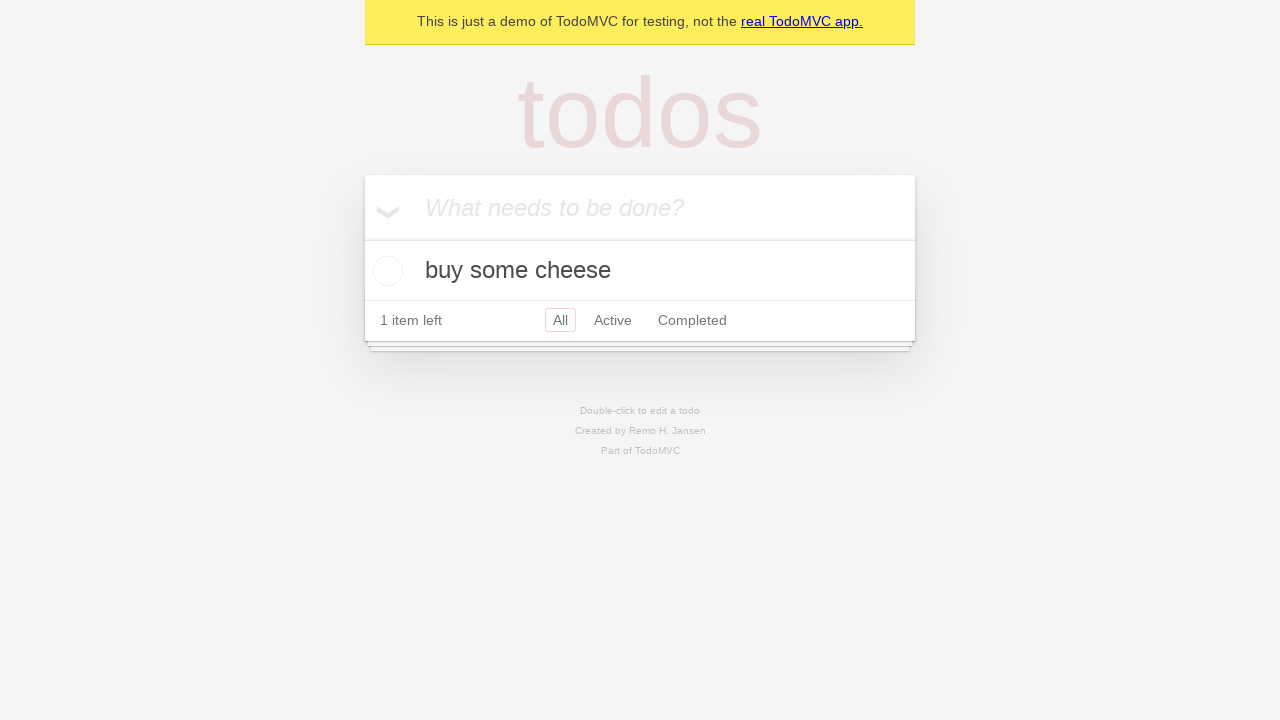

Filled todo input field with 'feed the cat' on internal:attr=[placeholder="What needs to be done?"i]
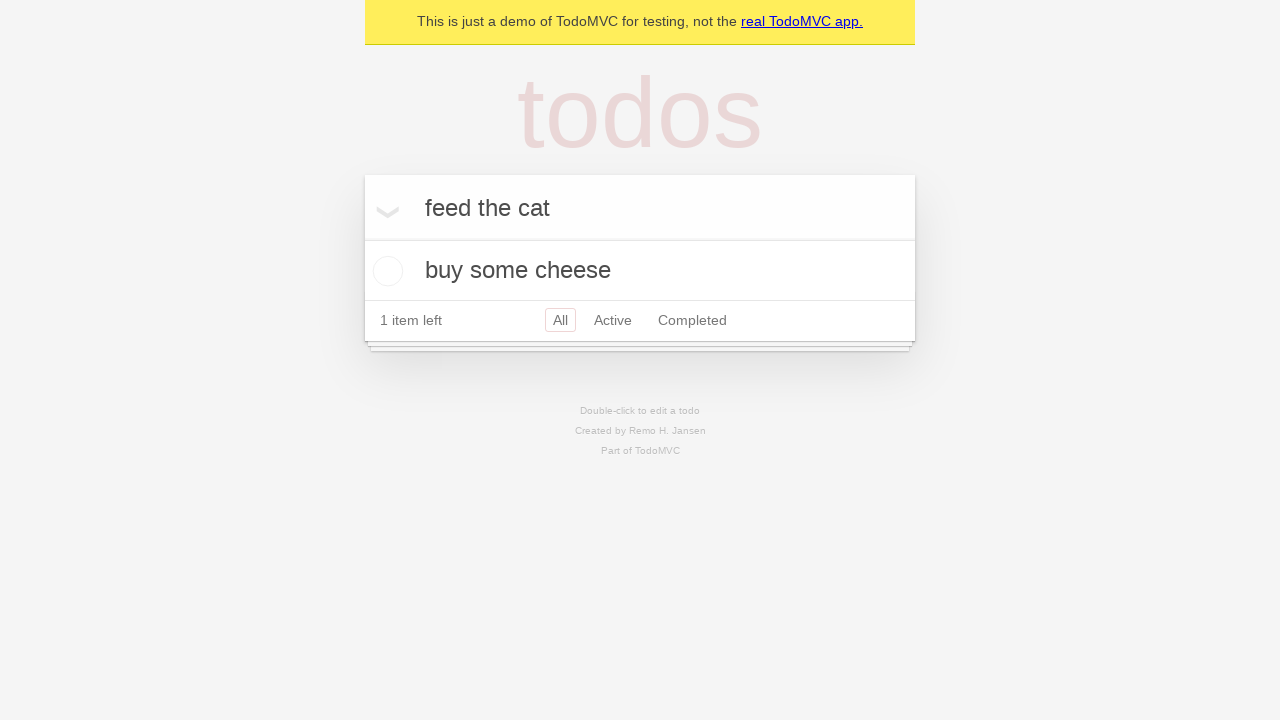

Pressed Enter to create todo item 'feed the cat' on internal:attr=[placeholder="What needs to be done?"i]
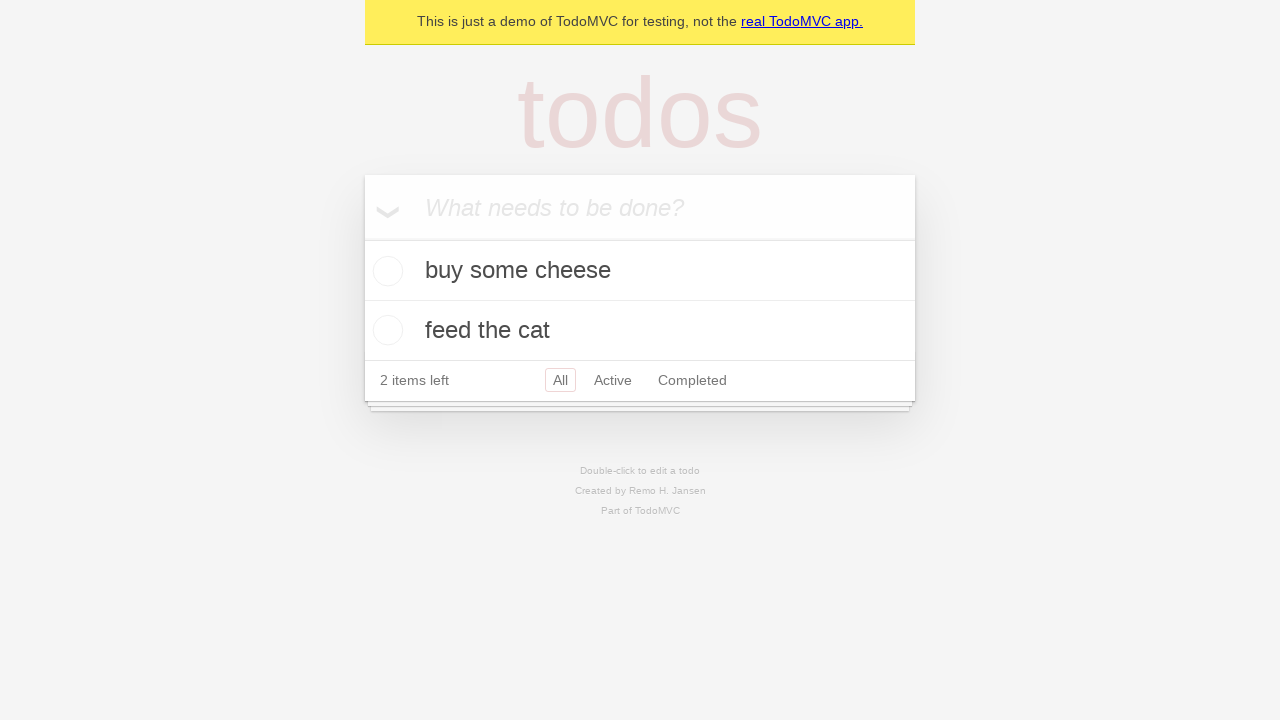

Checked the checkbox for the first todo item 'buy some cheese' at (385, 271) on internal:testid=[data-testid="todo-item"s] >> nth=0 >> internal:role=checkbox
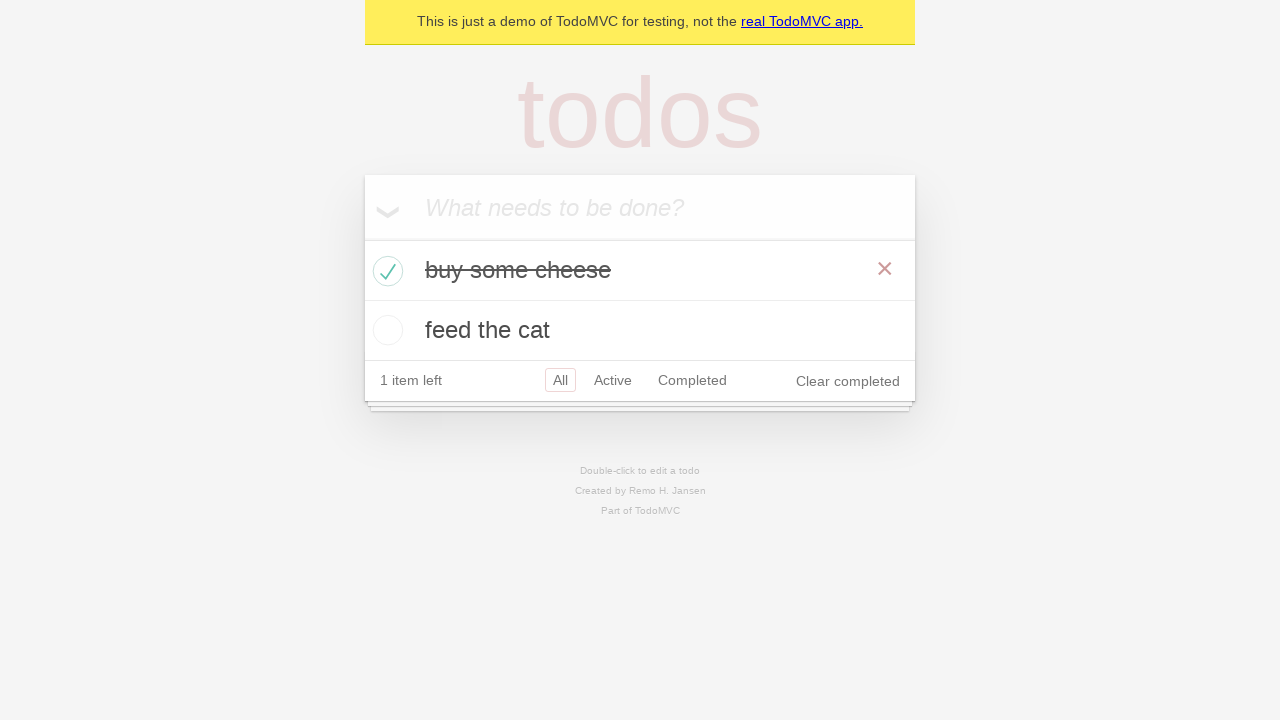

Checked the checkbox for the second todo item 'feed the cat' at (385, 330) on internal:testid=[data-testid="todo-item"s] >> nth=1 >> internal:role=checkbox
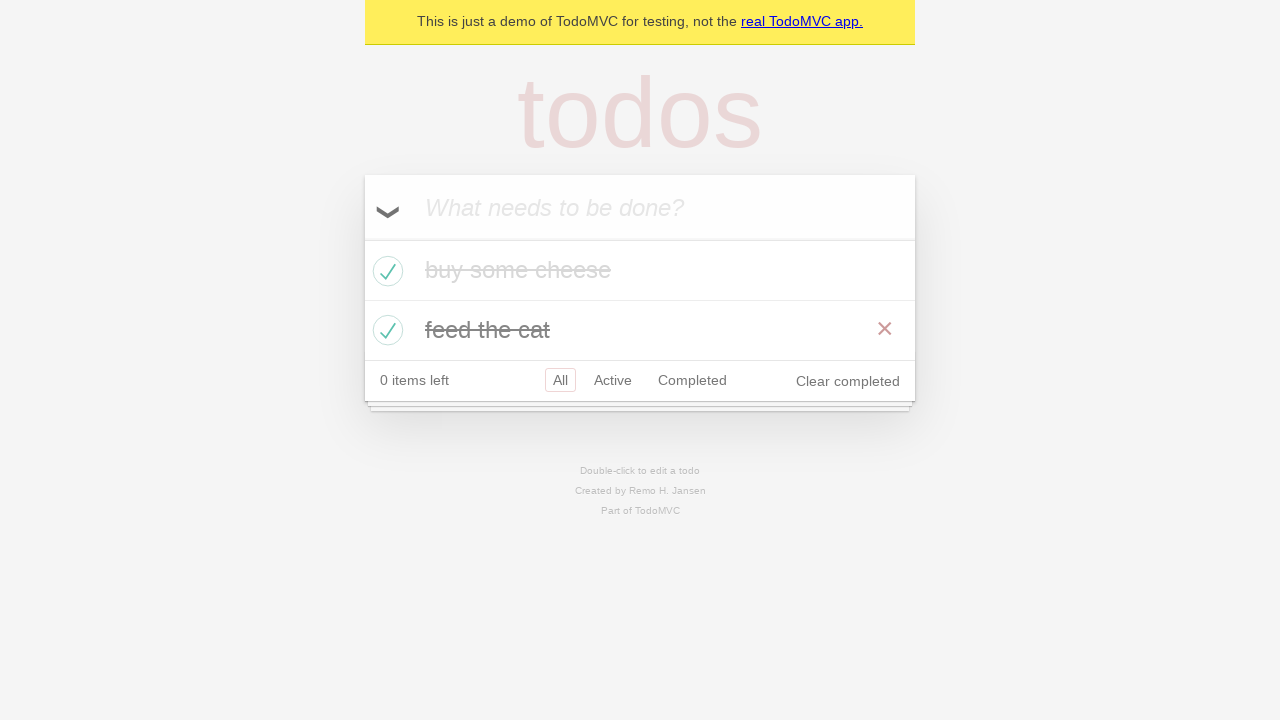

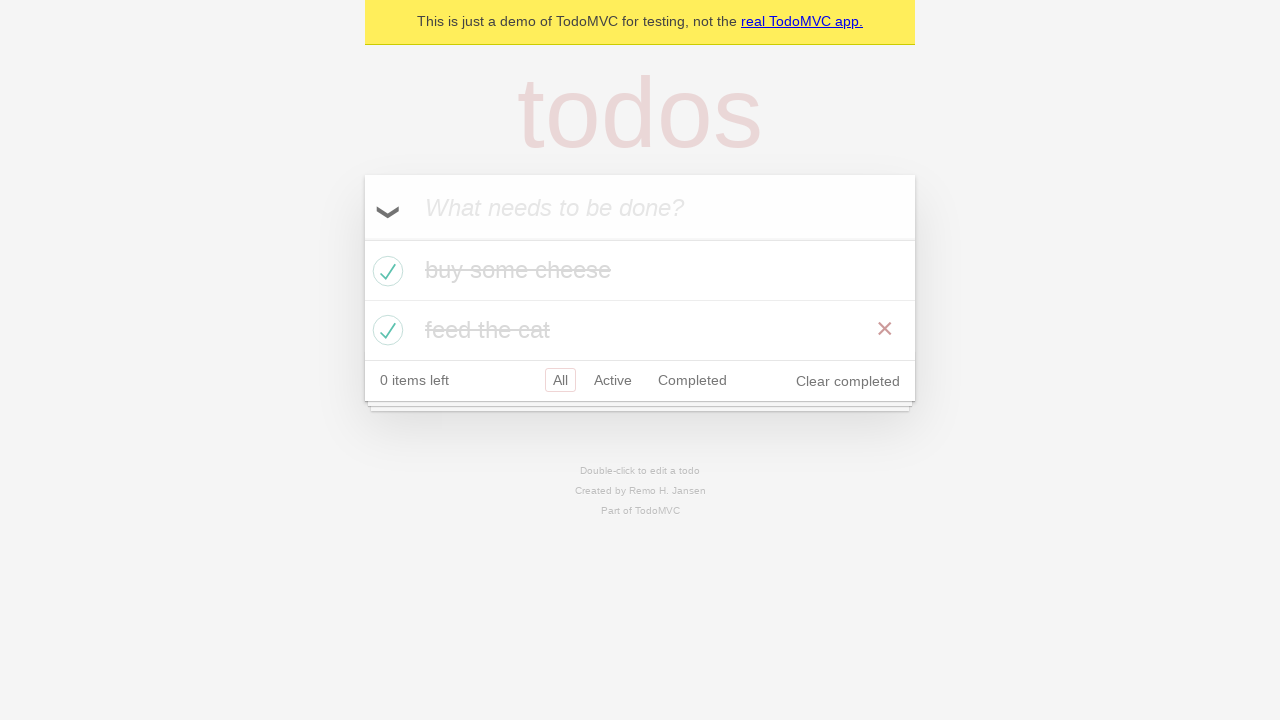